Tests radio button selection by iterating through radio buttons and selecting the one with value "Butter"

Starting URL: http://www.echoecho.com/htmlforms10.htm

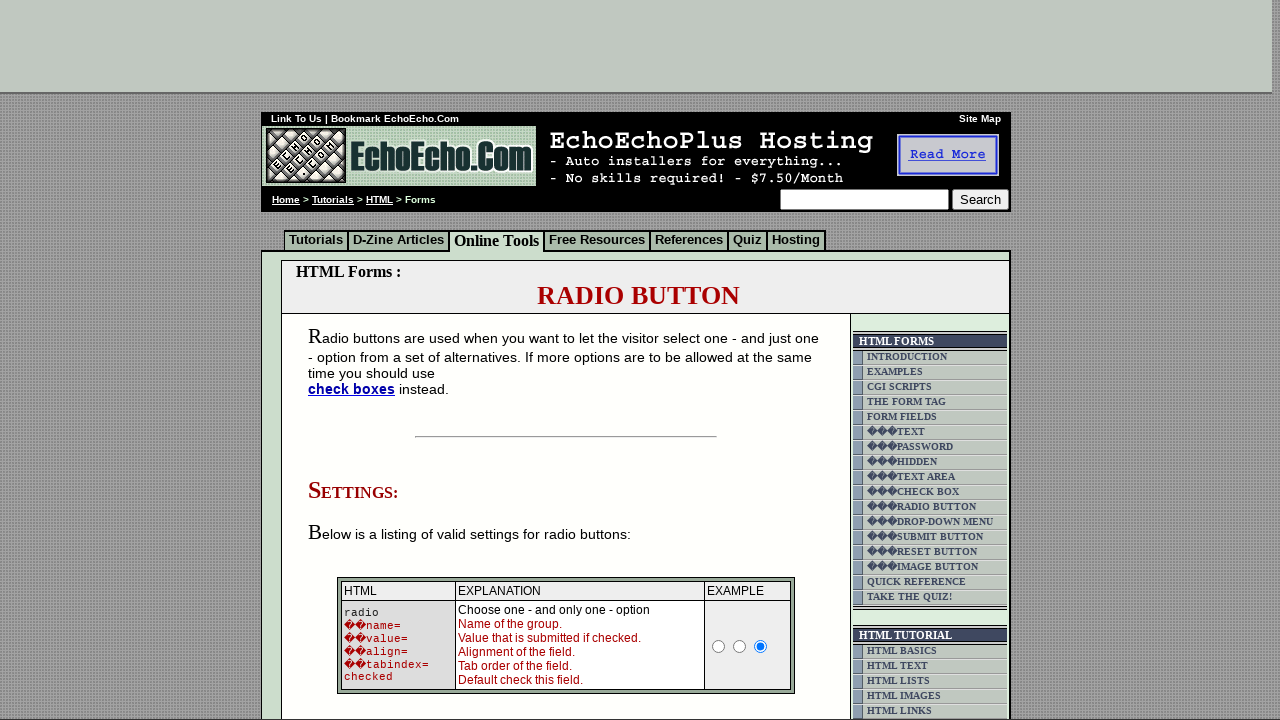

Scrolled down by 13 pixels to ensure radio buttons are visible
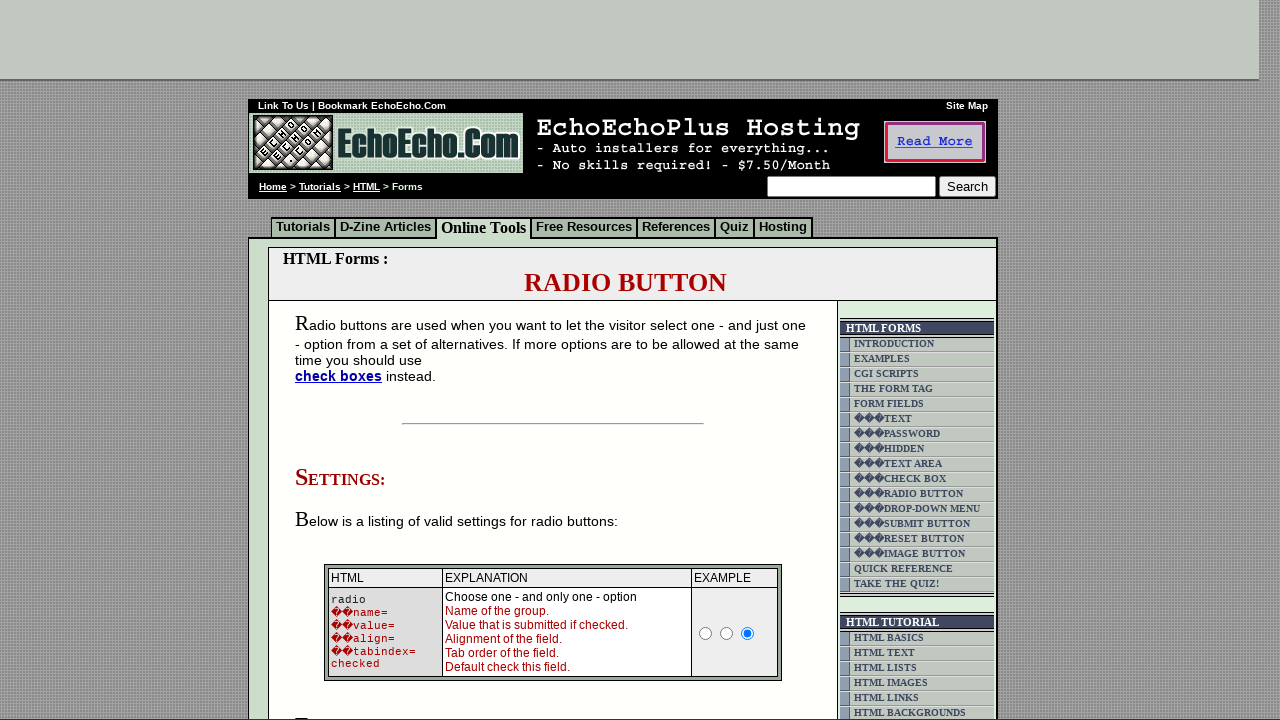

Located all radio buttons with name 'group1'
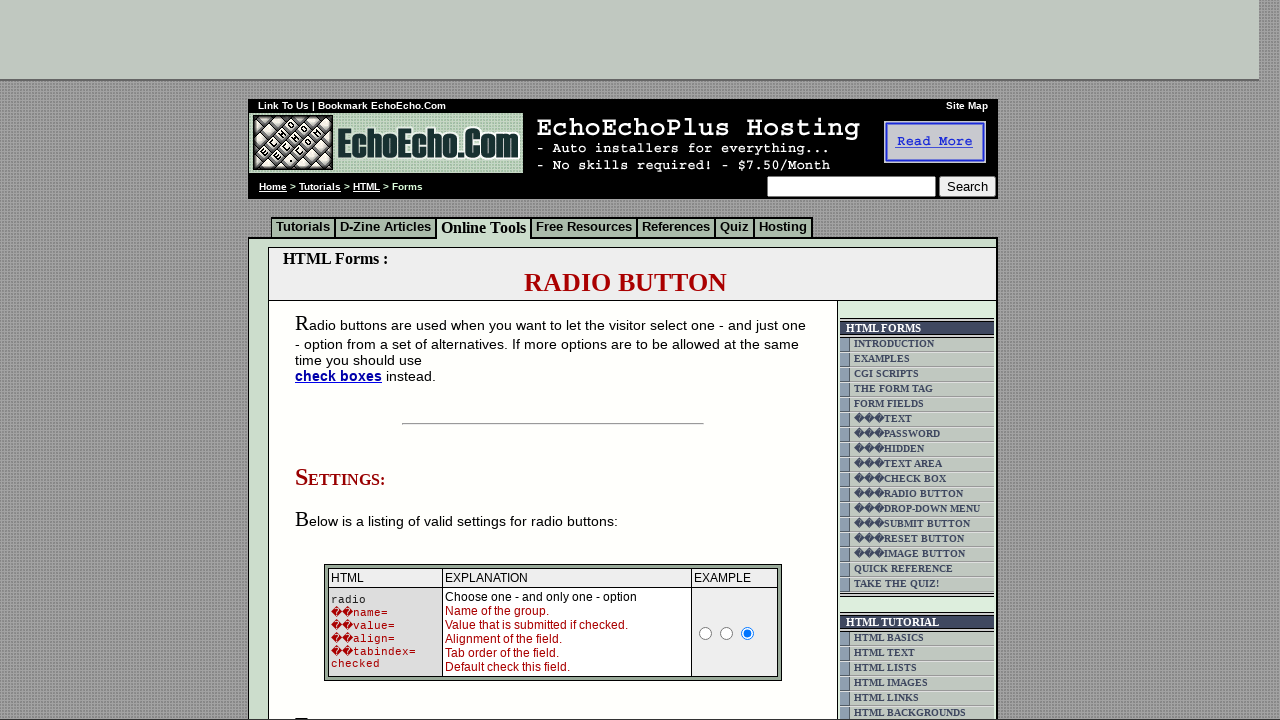

Found 3 radio buttons in the group
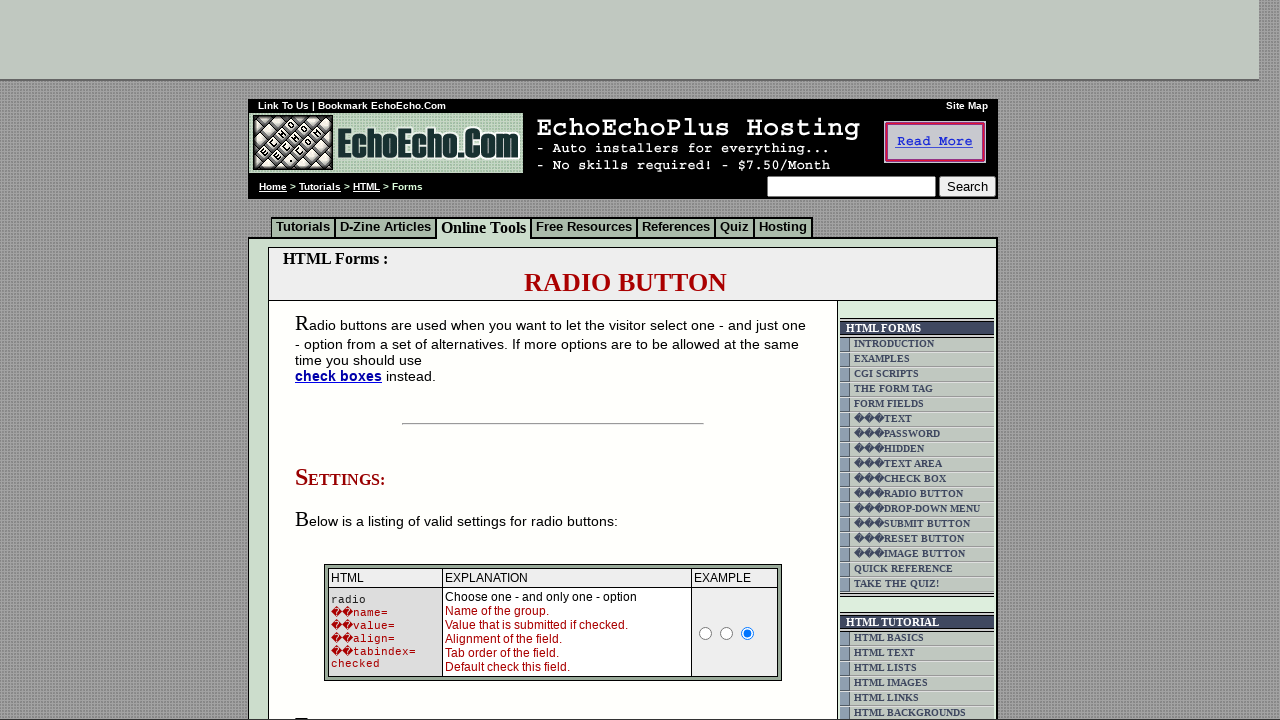

Retrieved radio button 1 value: 'Milk'
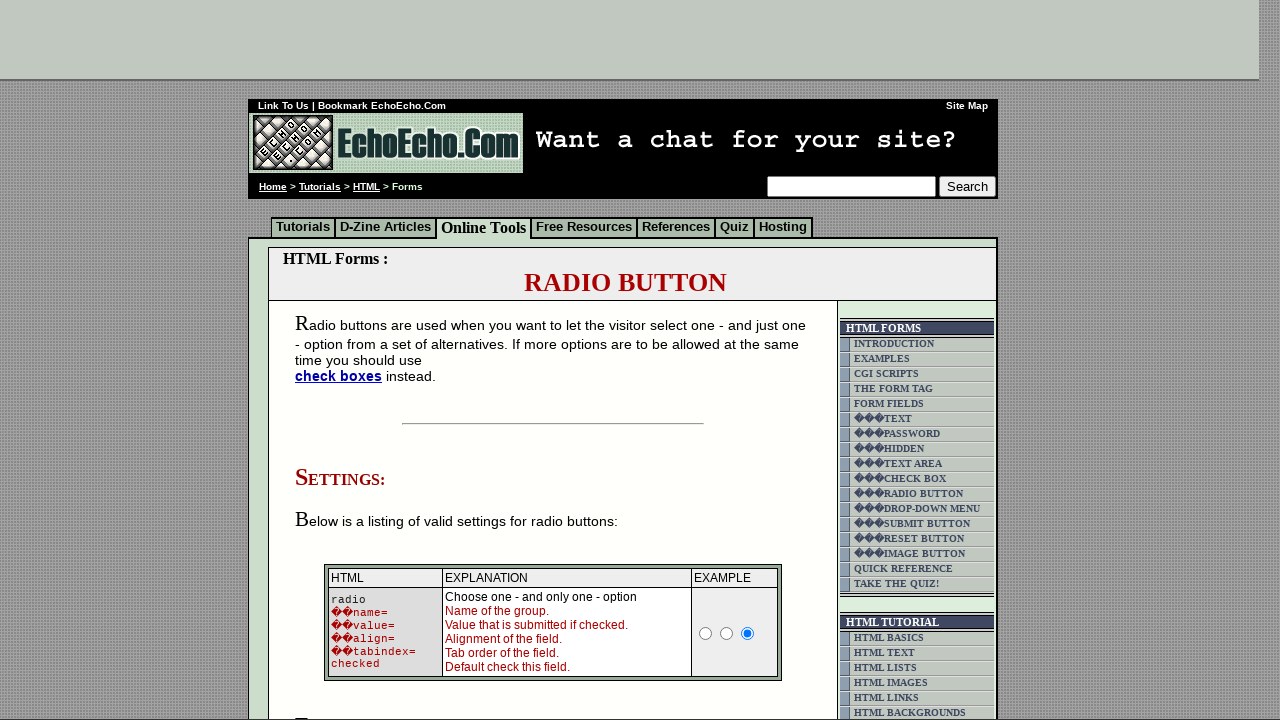

Retrieved radio button 2 value: 'Butter'
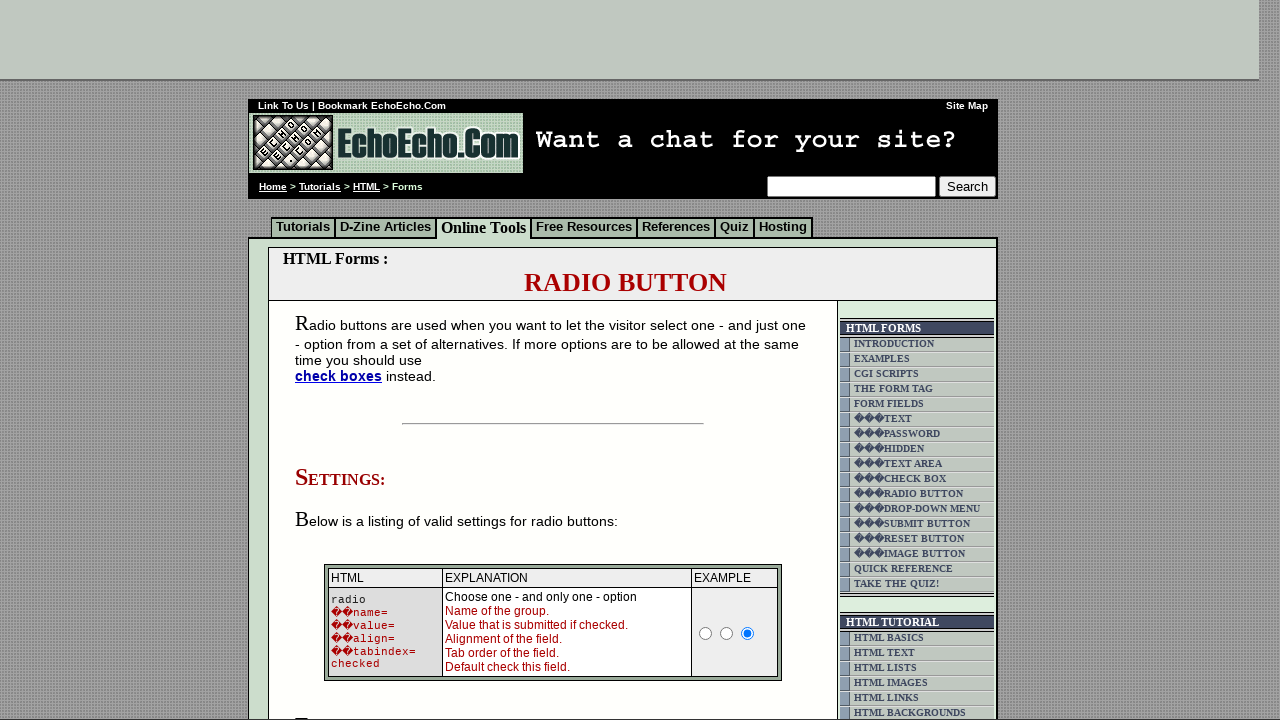

Clicked radio button with value 'Butter' at (342, 360) on input[name='group1'] >> nth=1
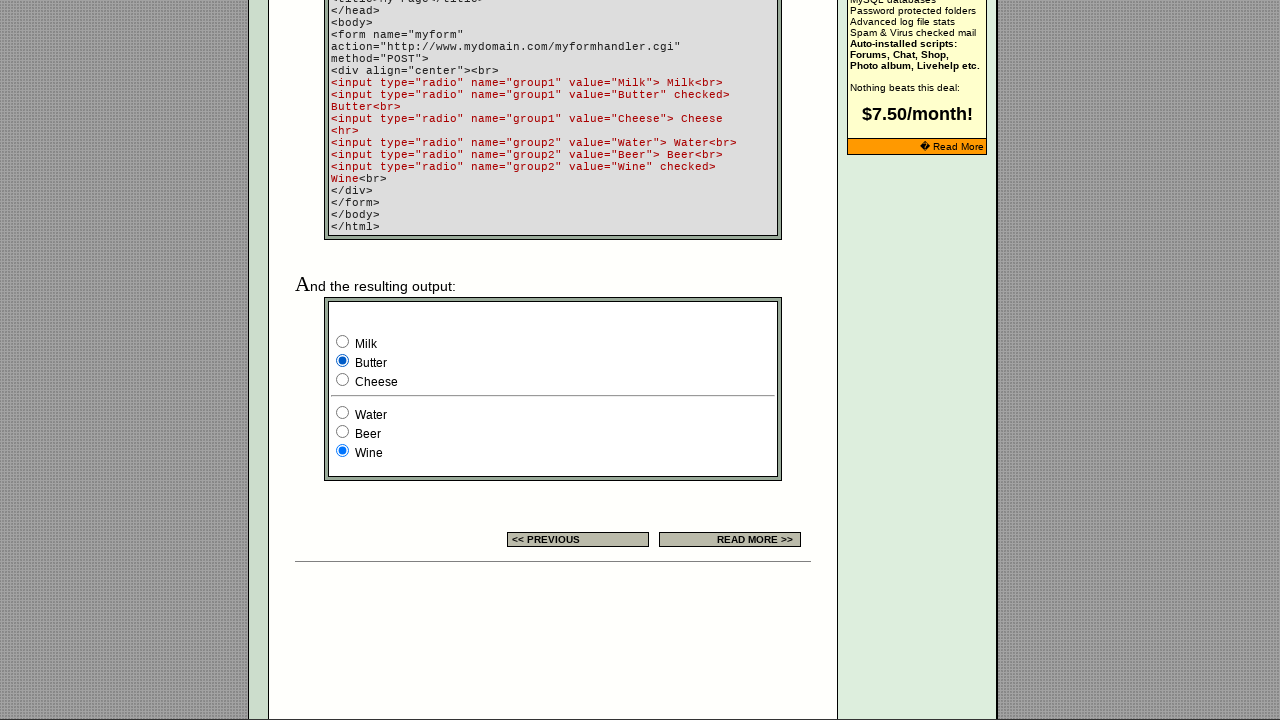

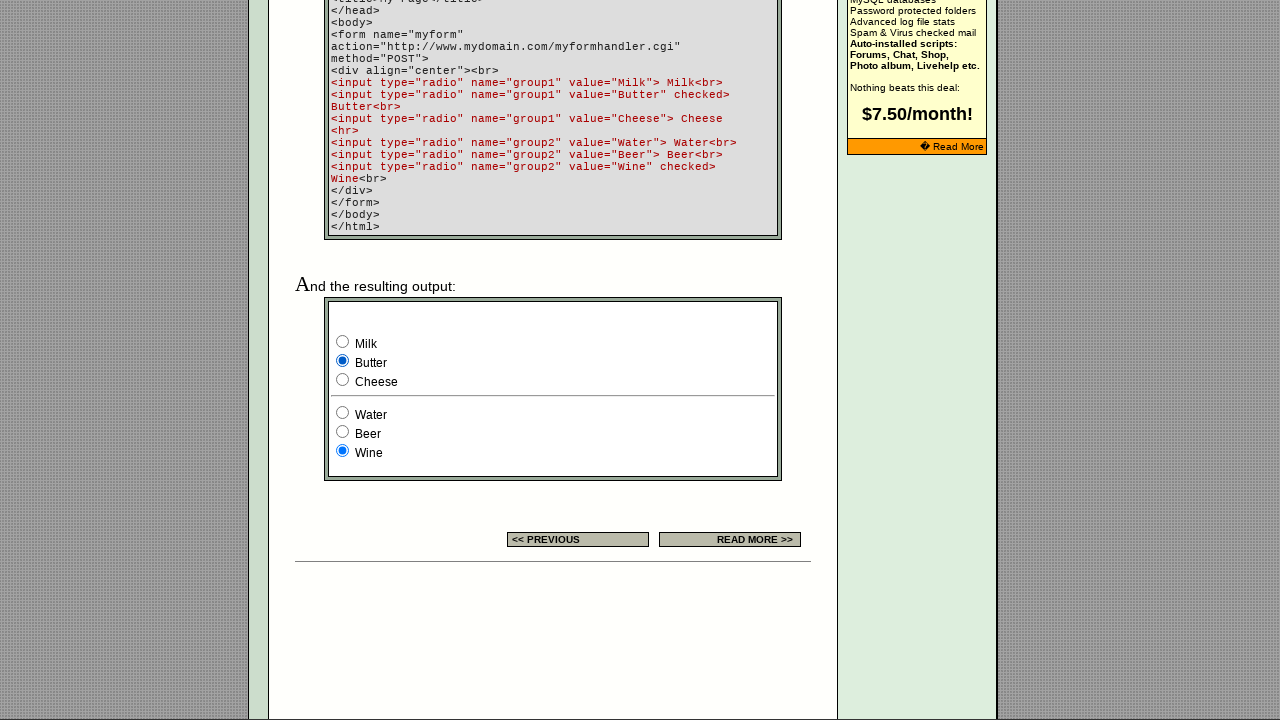